Draws a signature on a canvas element by performing click and drag mouse movements to create a pattern

Starting URL: https://signature-generator.com/draw-signature/

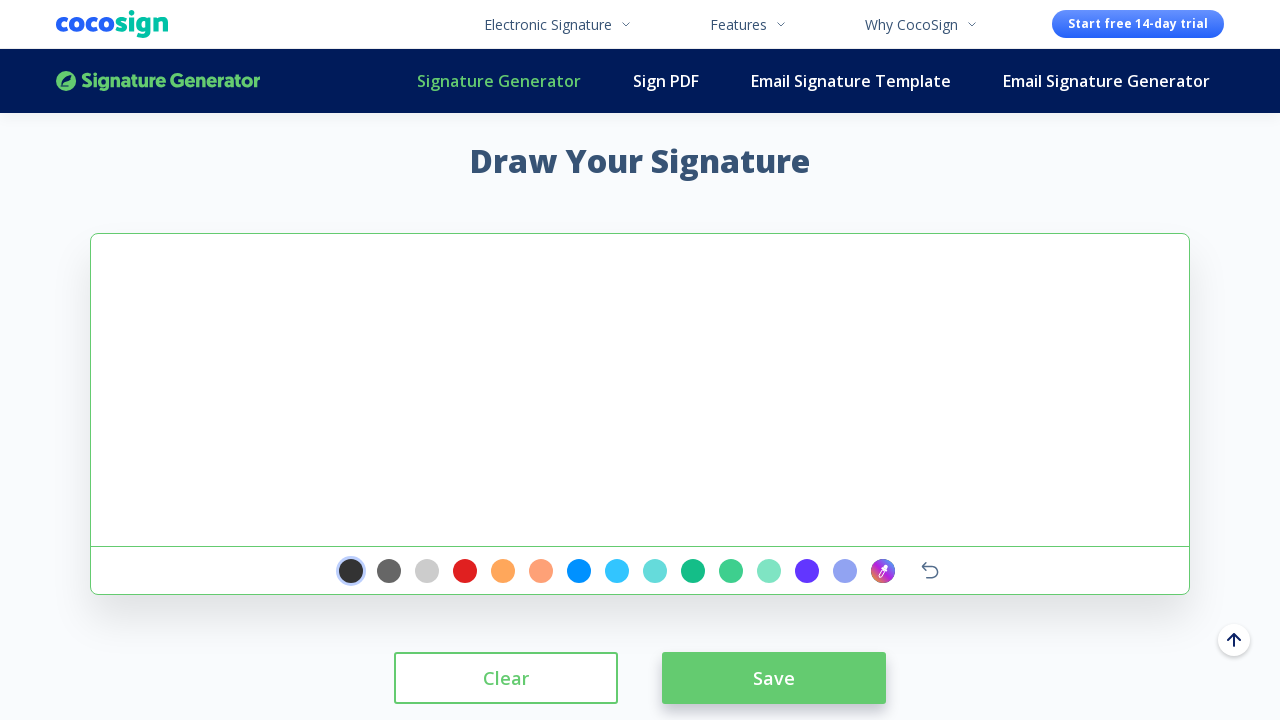

Located the signature canvas element
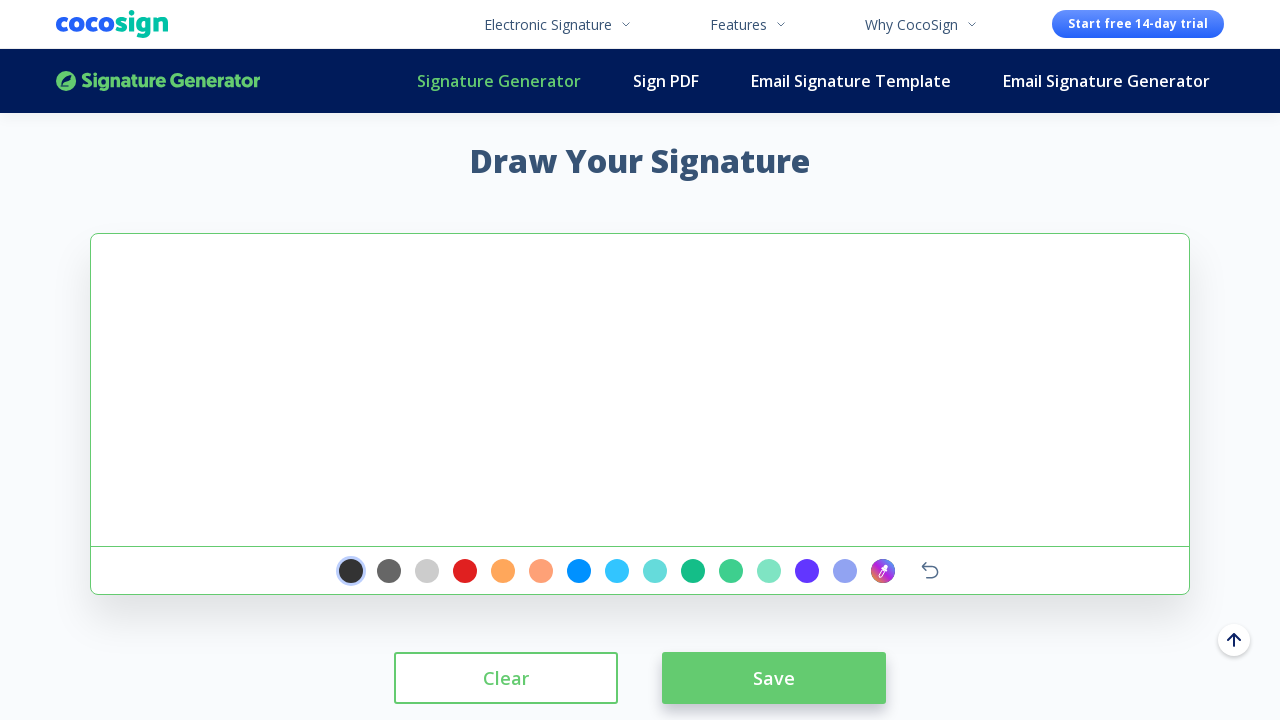

Clicked on canvas at position (20, 20) to start signature at (111, 254) on #signature-pad
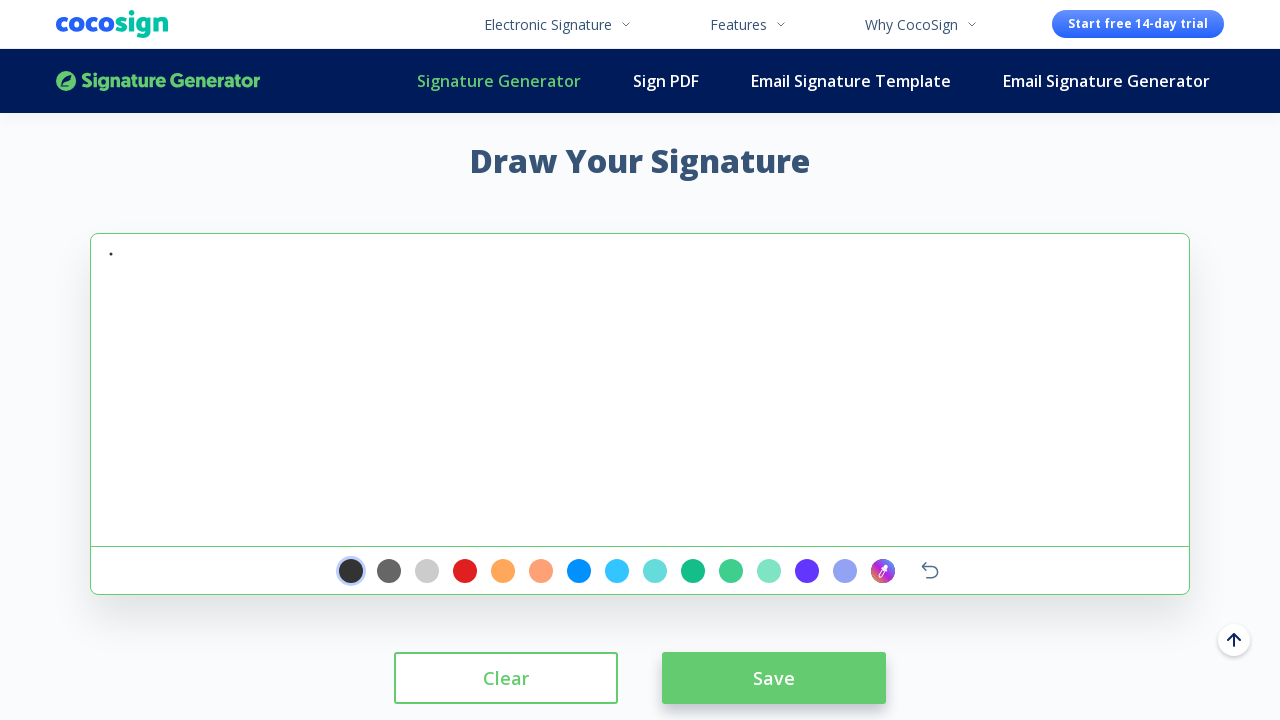

Pressed mouse button down to begin drawing at (111, 254)
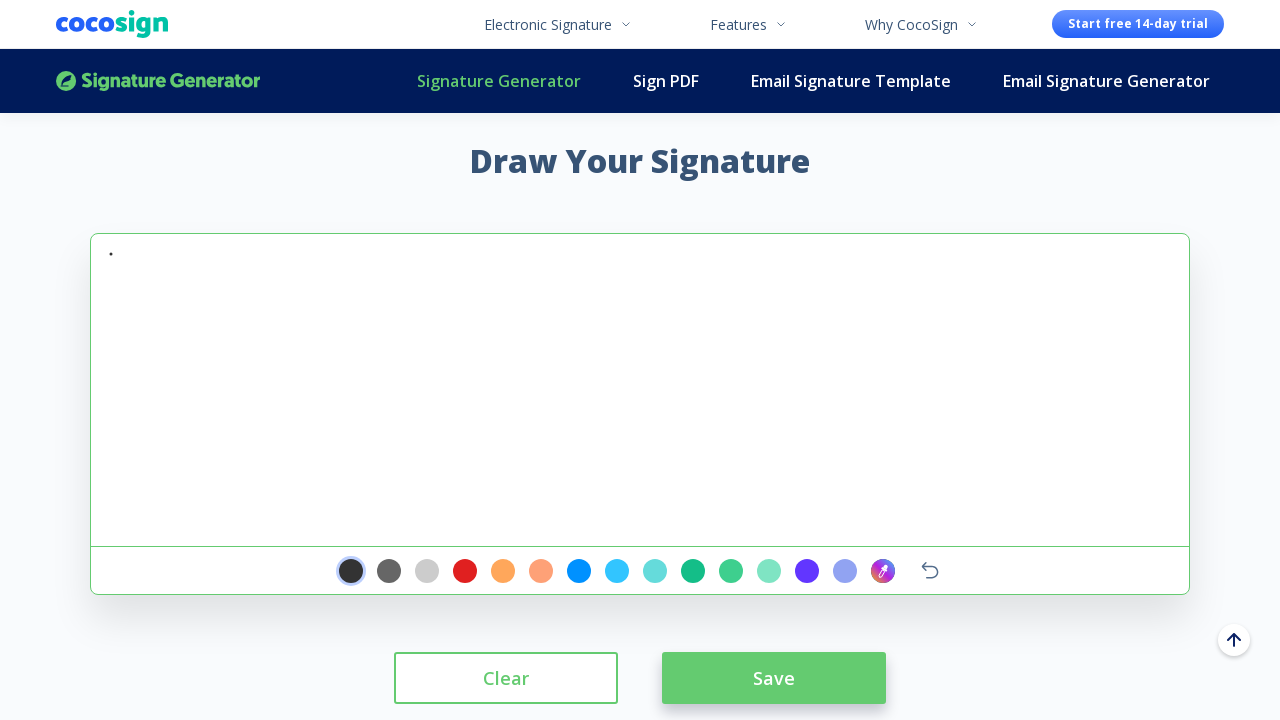

Moved mouse to position (70, 30) at (70, 30)
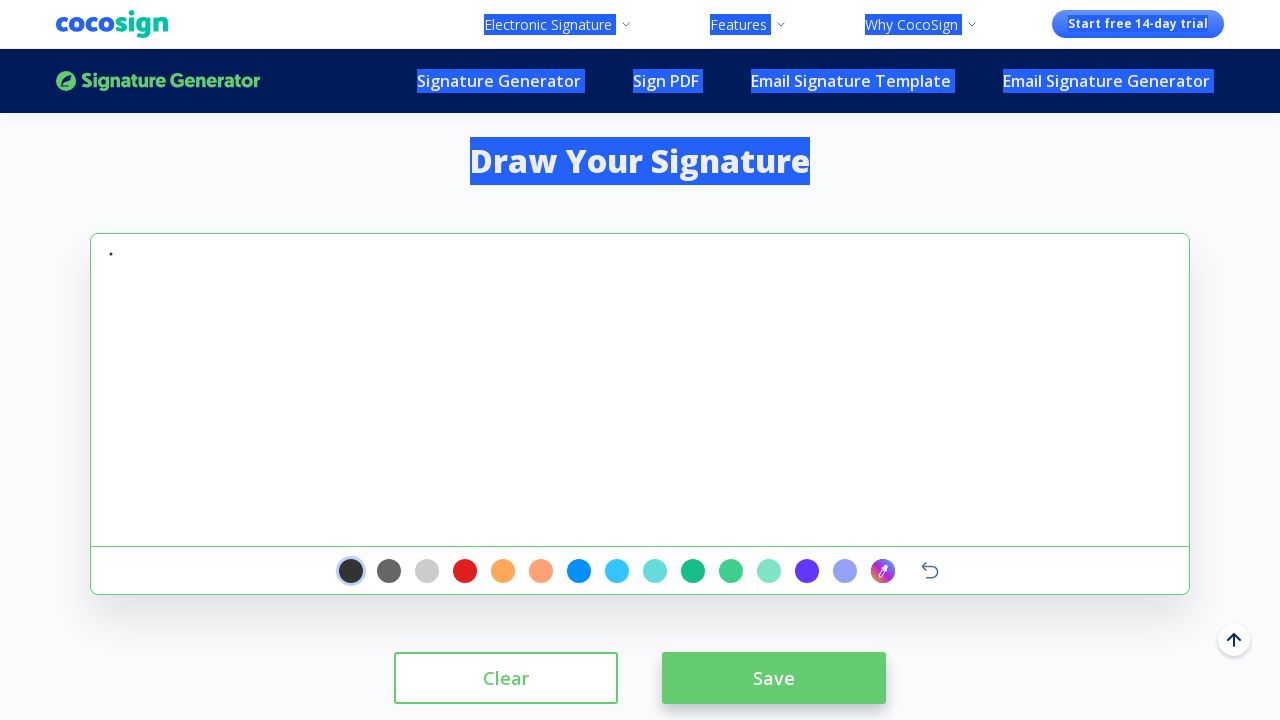

Moved mouse to position (100, 40) at (100, 40)
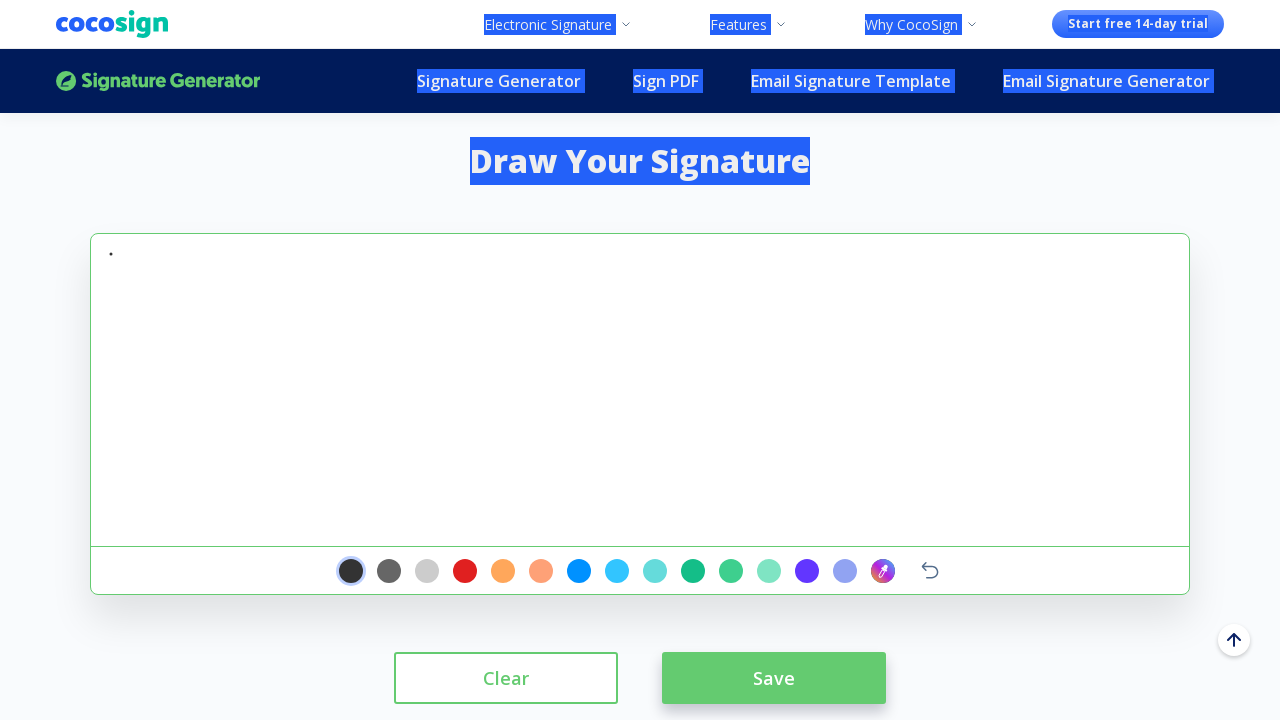

Moved mouse to position (150, 80) at (150, 80)
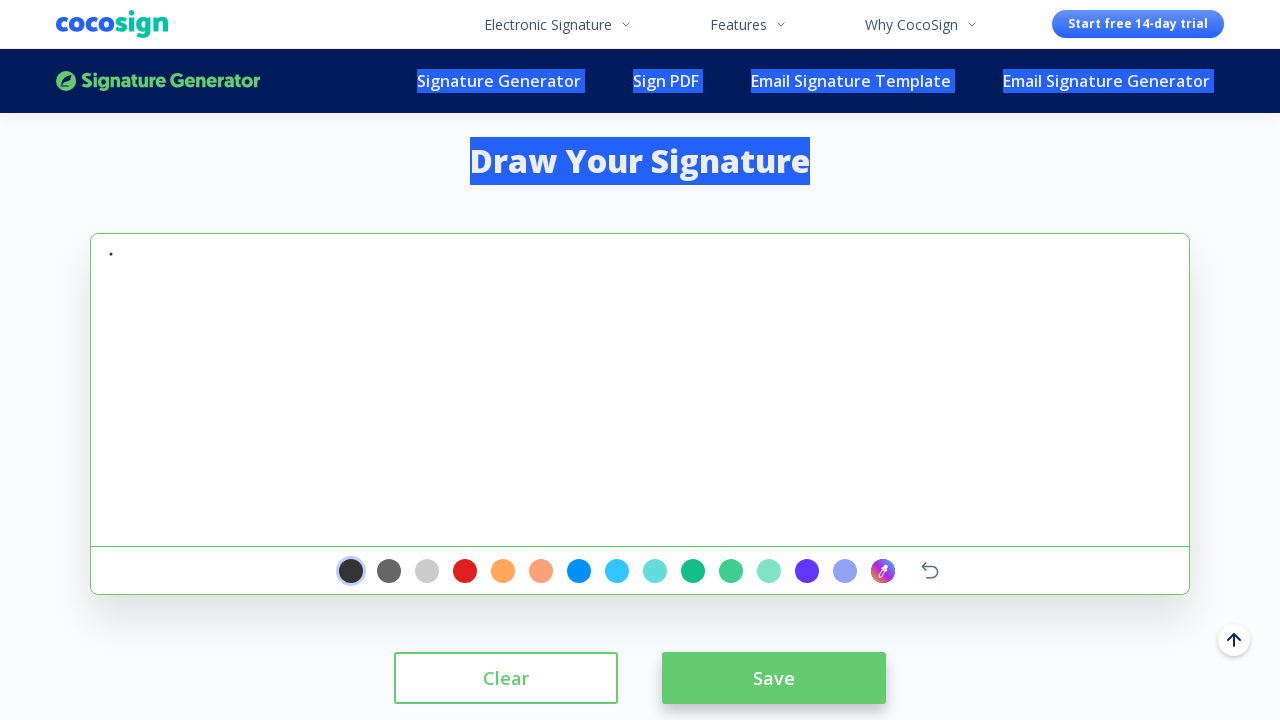

Moved mouse to position (100, 40) at (100, 40)
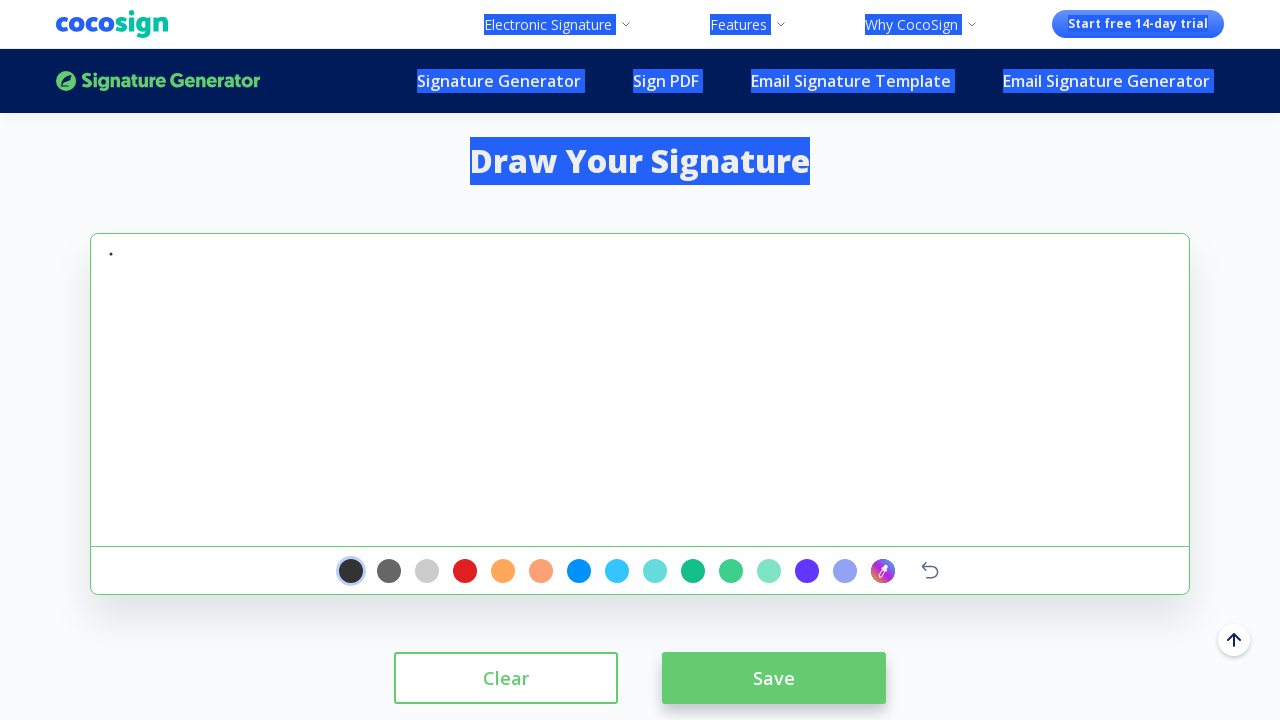

Released mouse button to complete signature drawing at (100, 40)
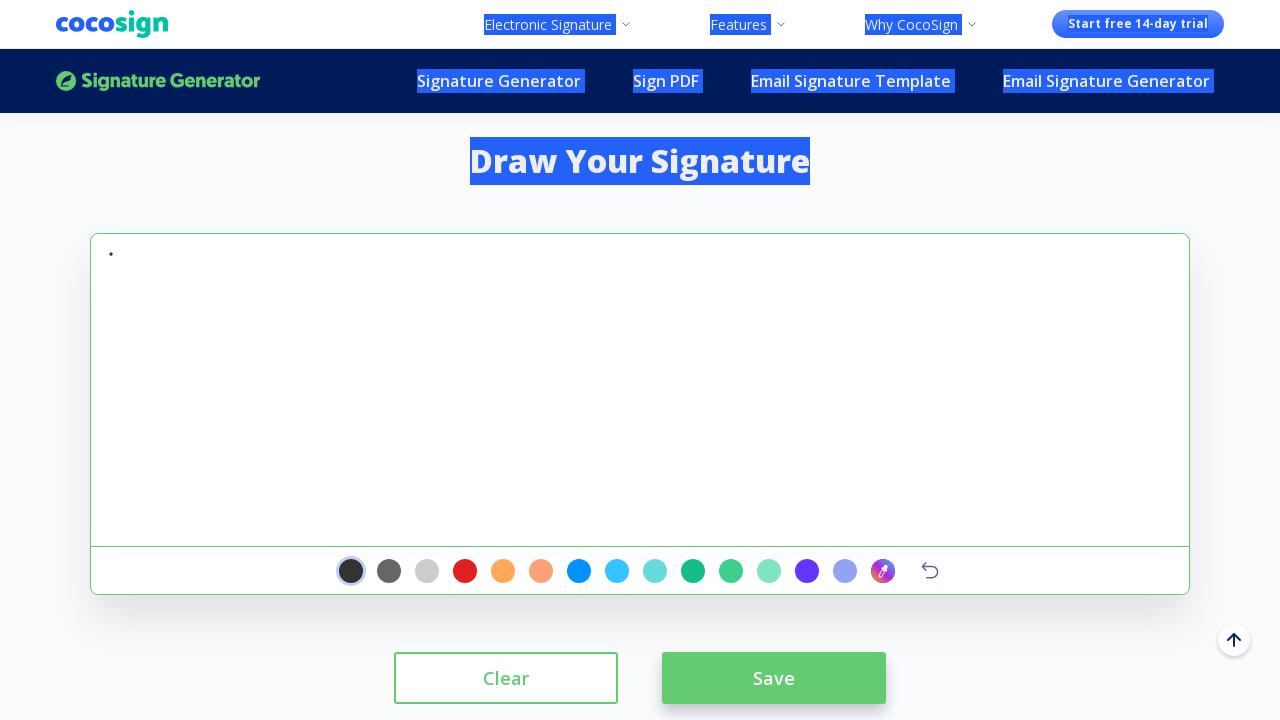

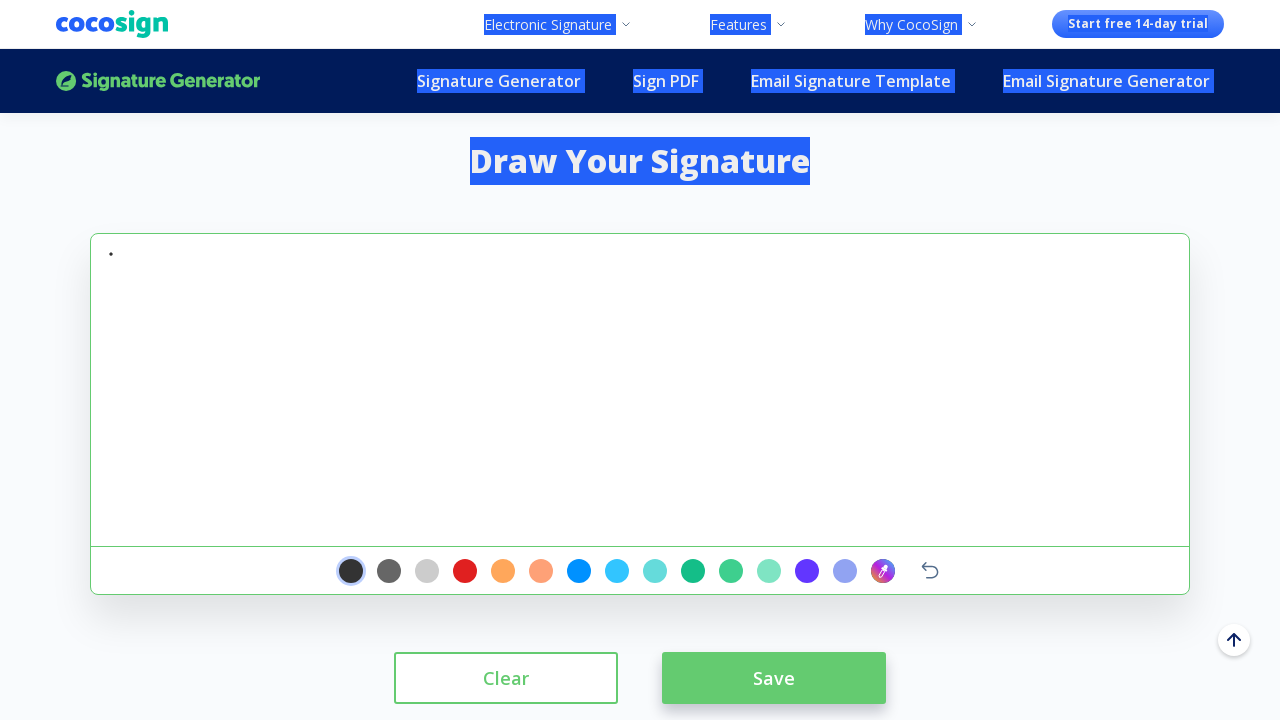